Navigates to GeeksforGeeks website and triggers a JavaScript alert dialog

Starting URL: https://www.geeksforgeeks.org/

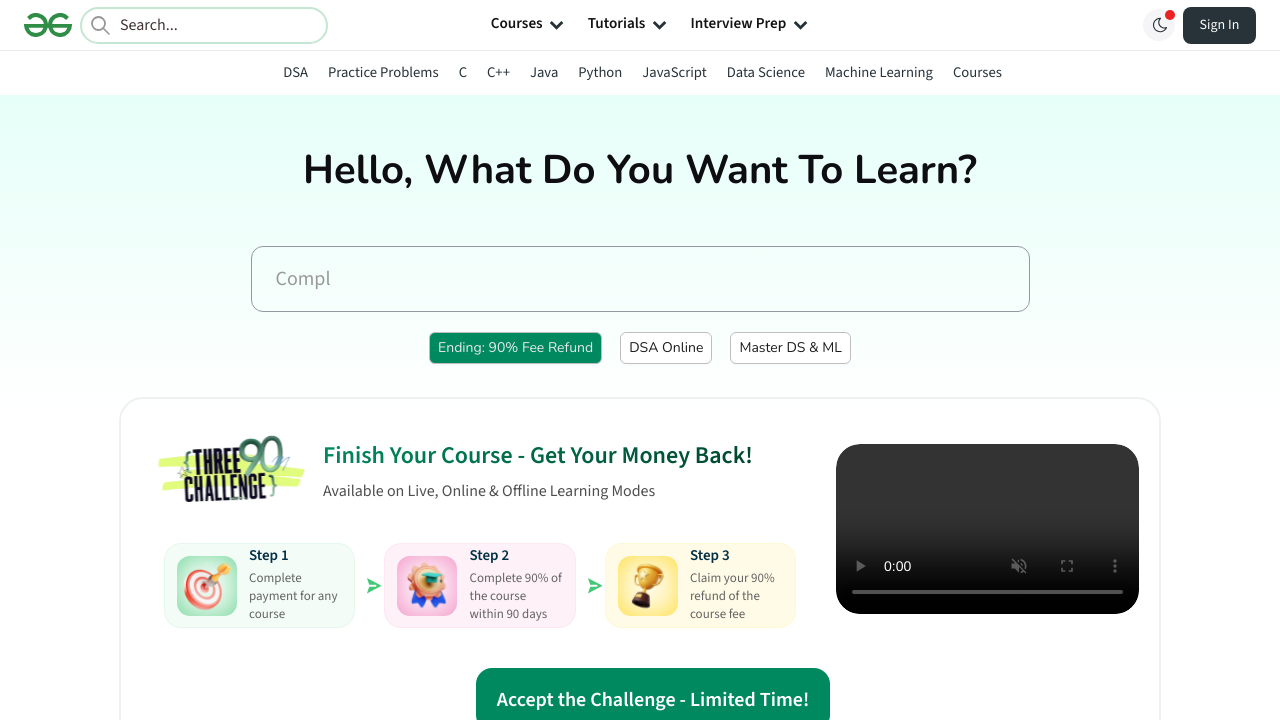

Navigated to GeeksforGeeks website
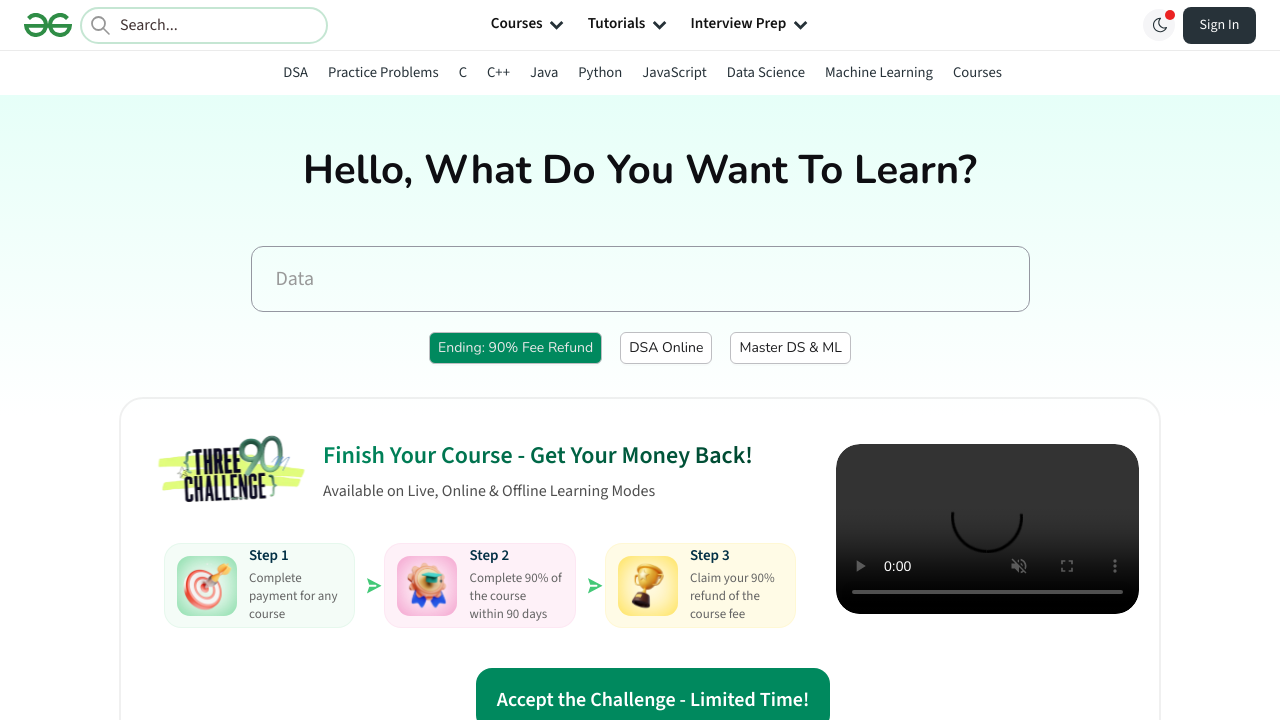

Triggered JavaScript alert dialog
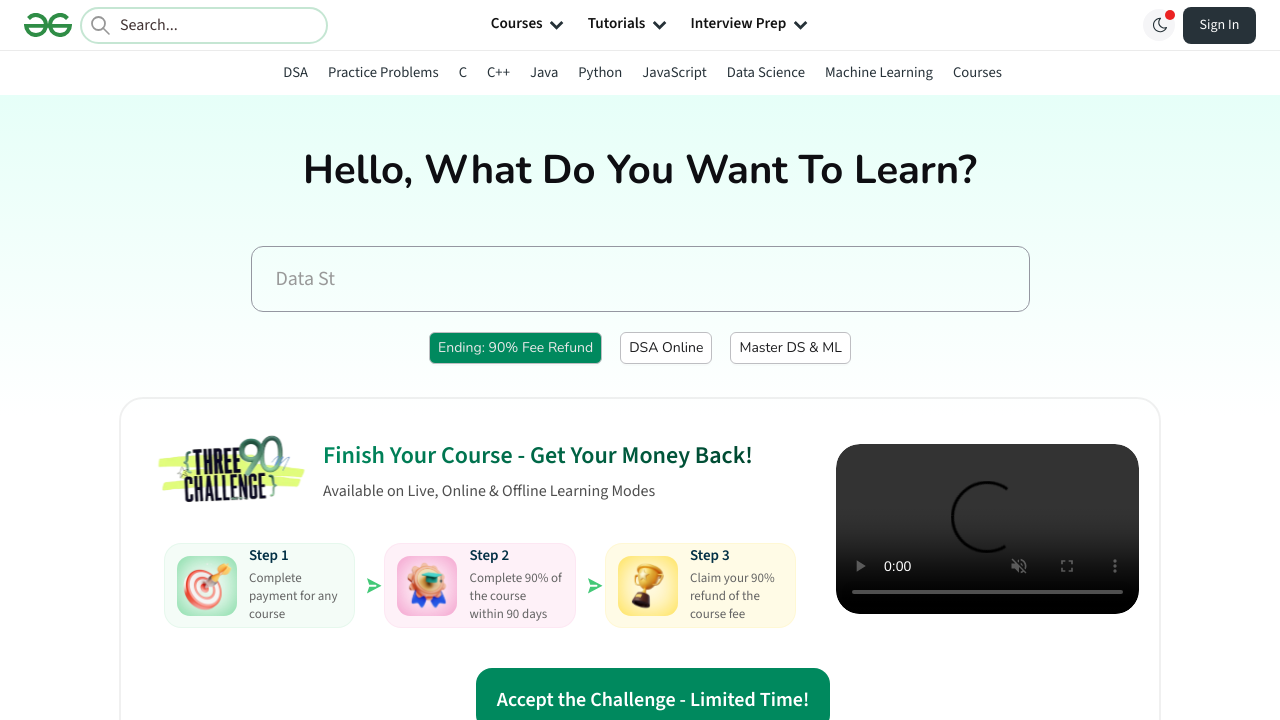

Set up dialog handler and accepted alert
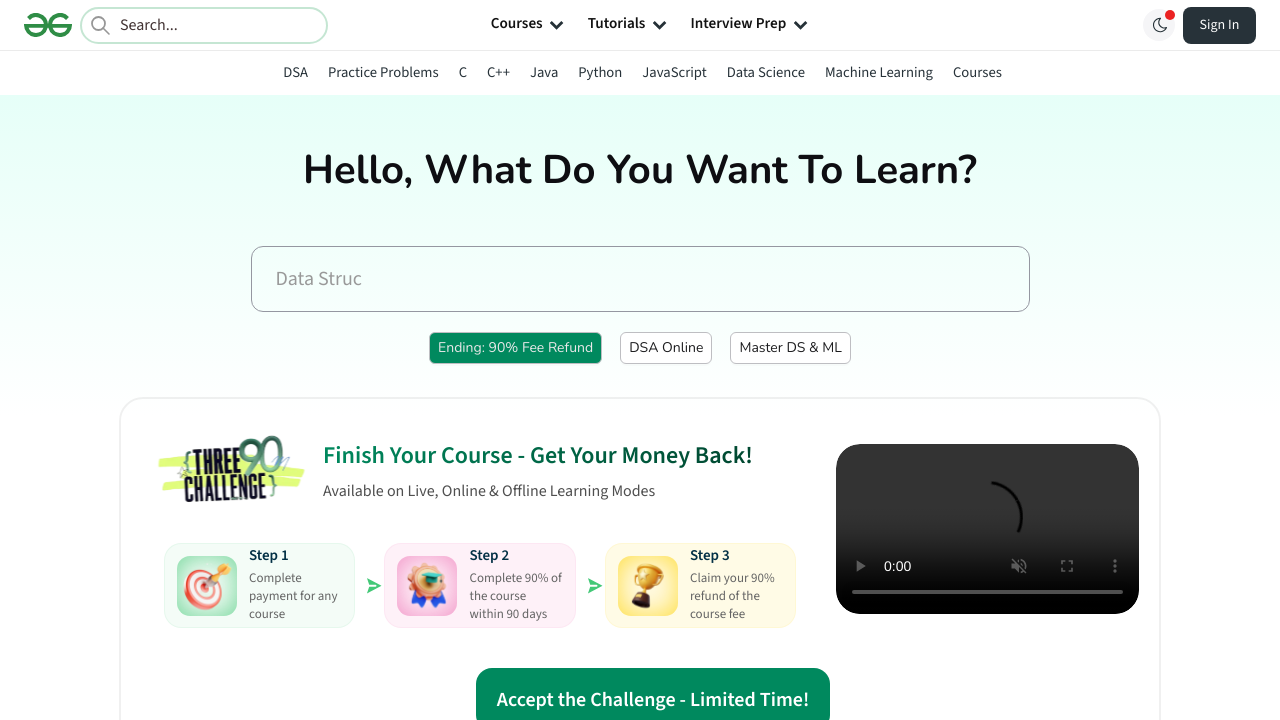

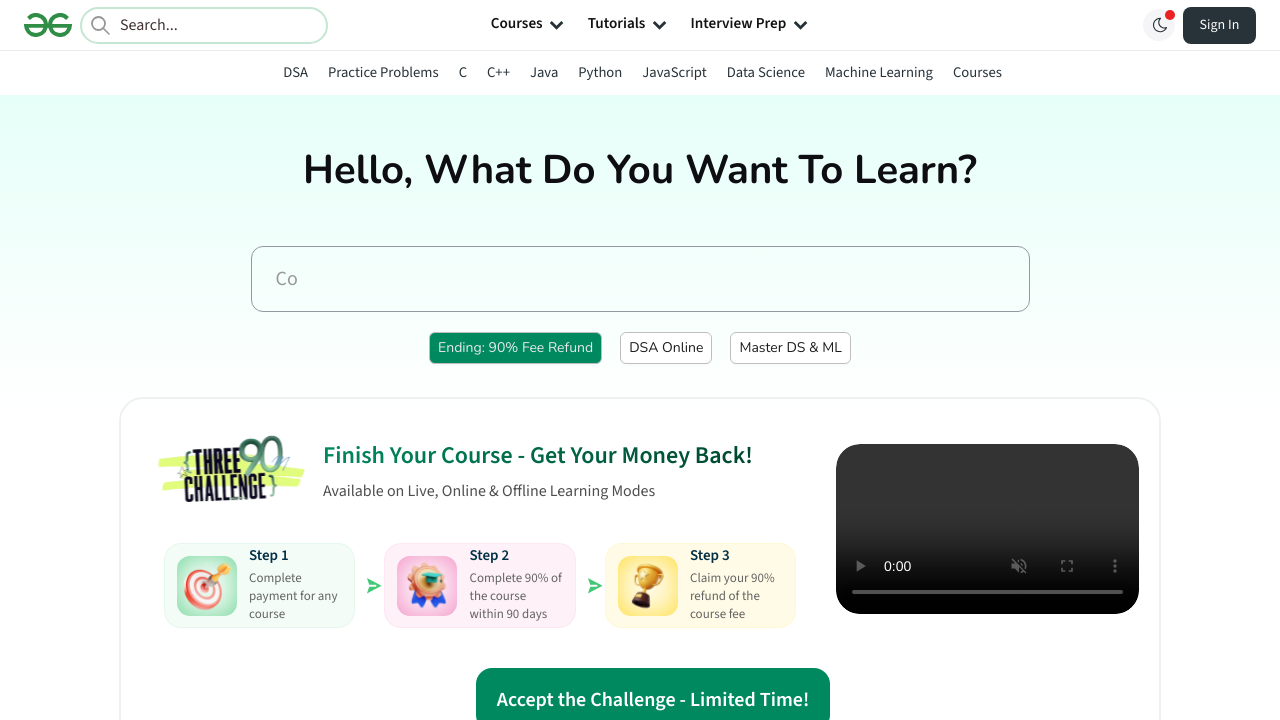